Tests that registration without first name shows an error message about invalid data

Starting URL: https://sharelane.com/cgi-bin/register.py?page=1&zip_code=11111

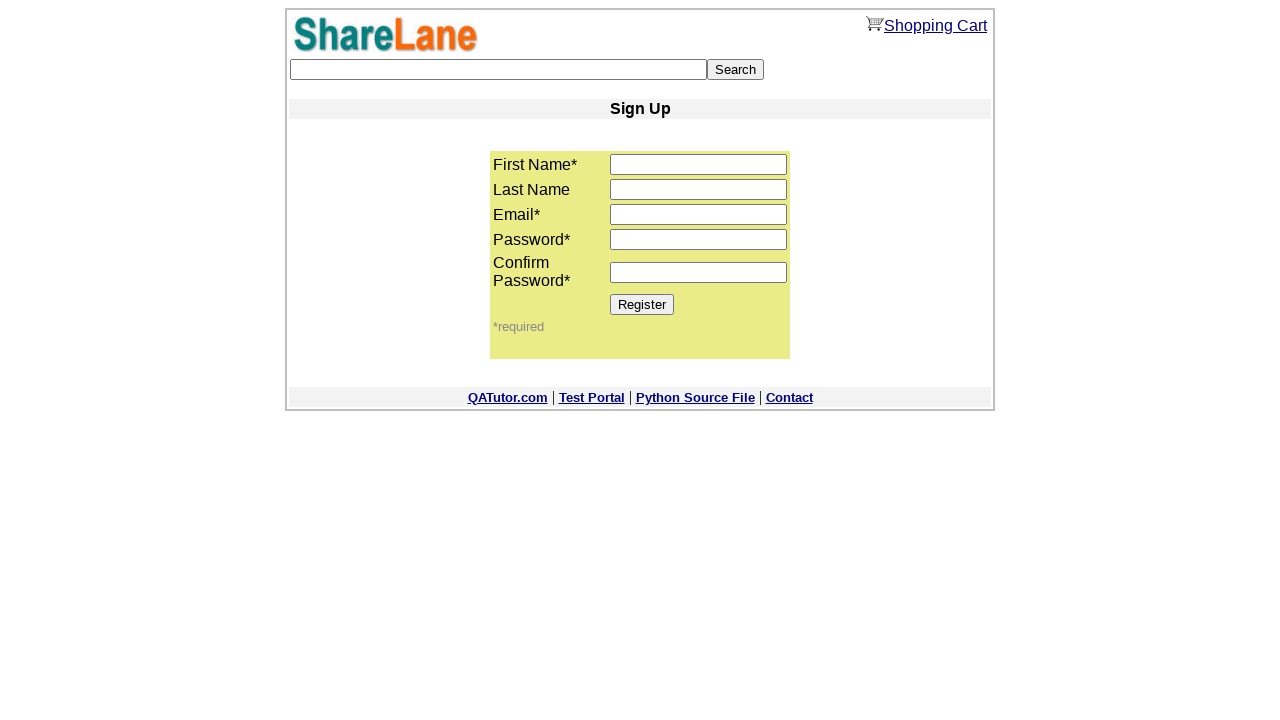

Filled last name field with 'Johnson' on input[name='last_name']
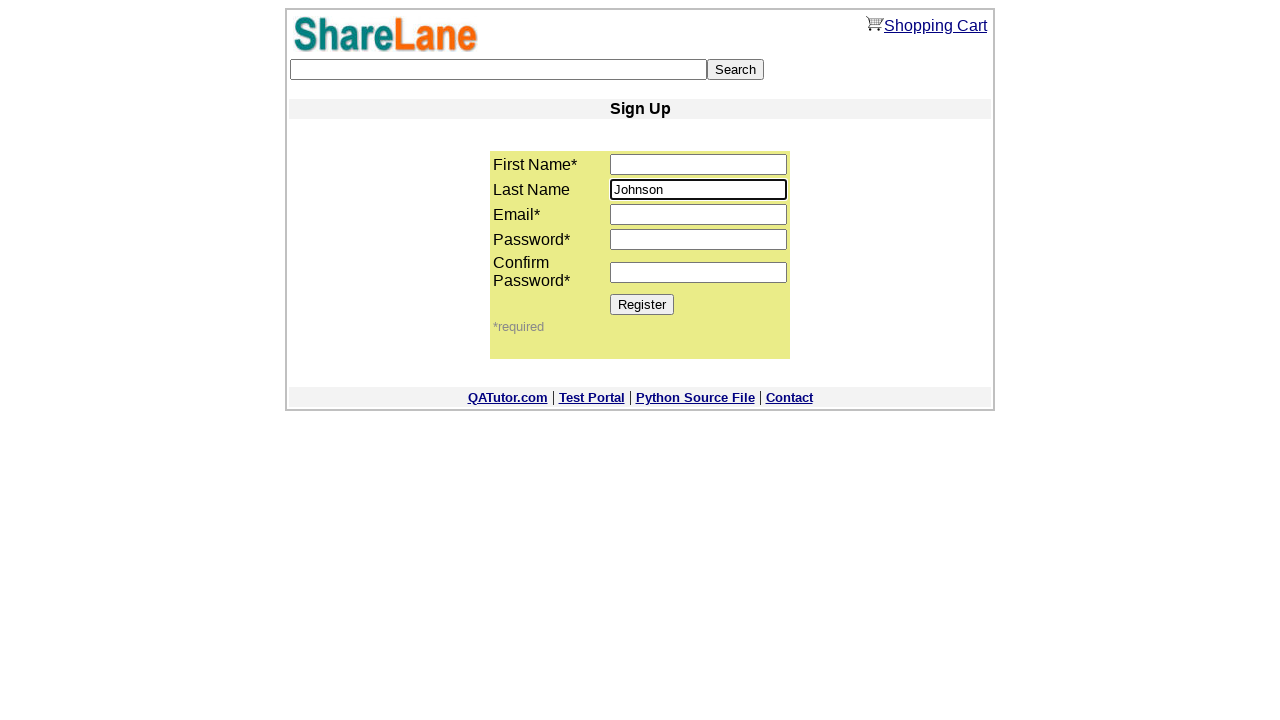

Filled email field with 'emily.johnson@testmail.com' on input[name='email']
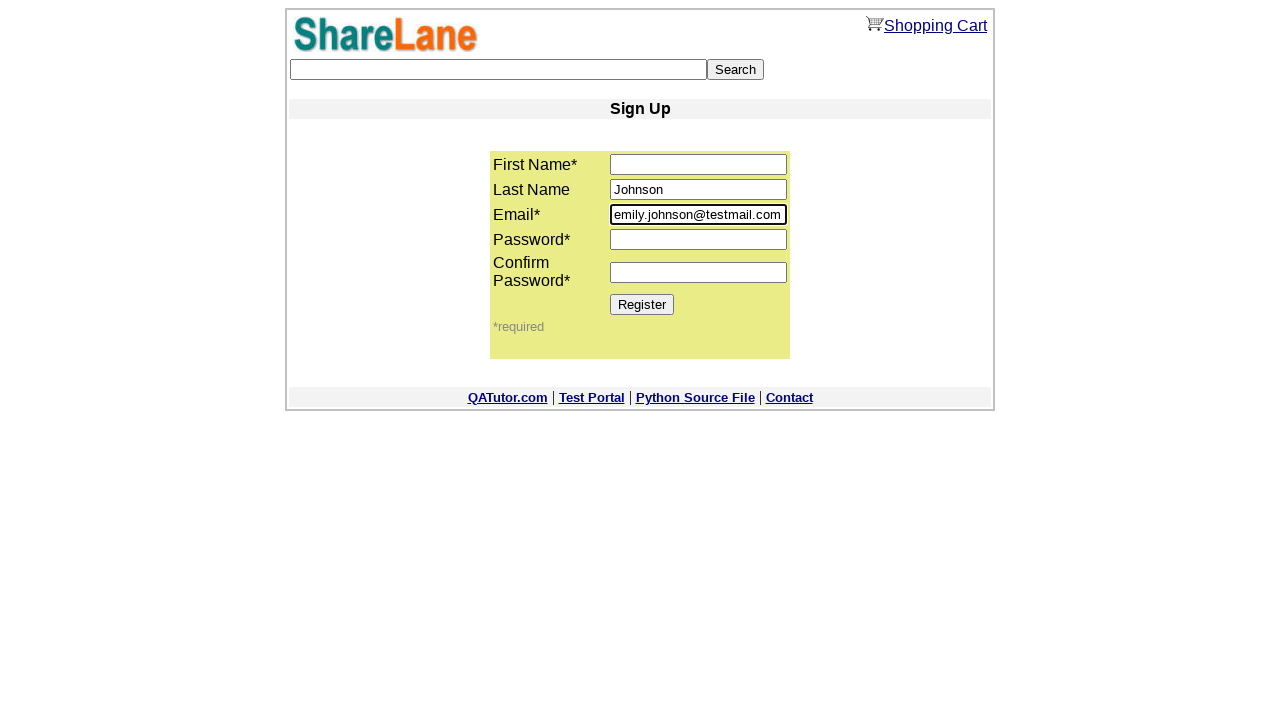

Filled password field with 'myPassword789' on input[name='password1']
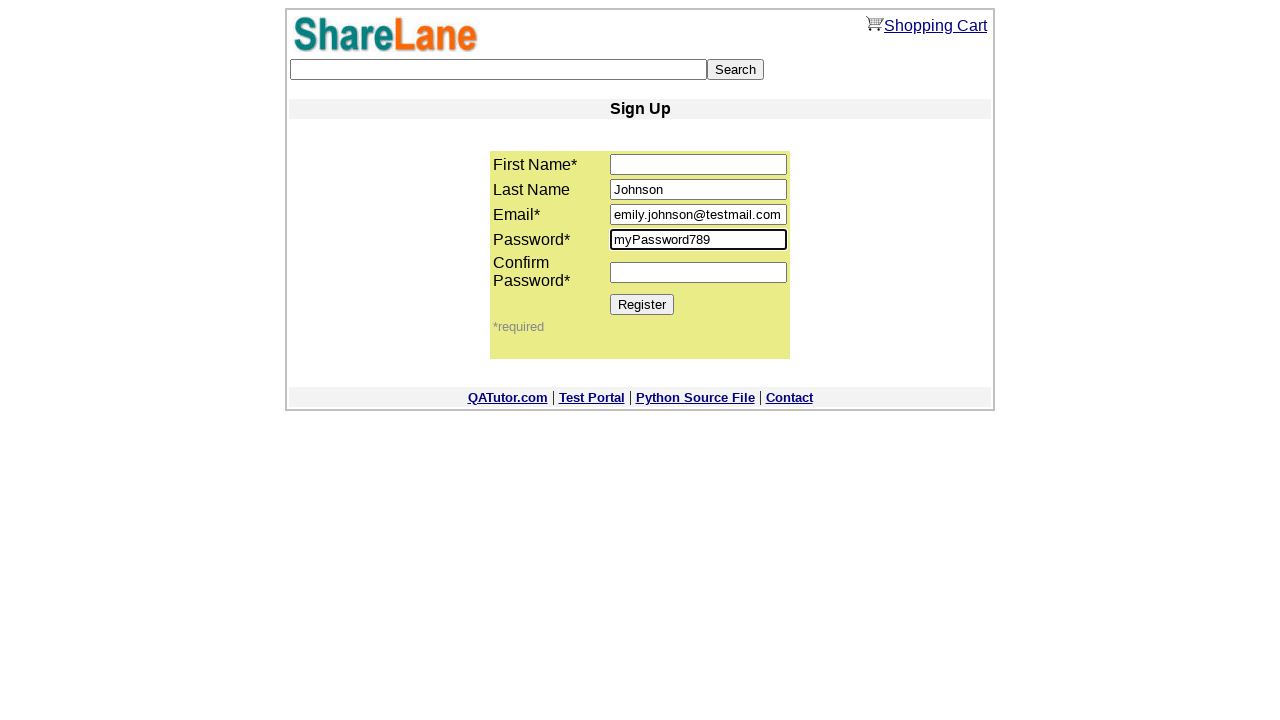

Filled password confirmation field with 'myPassword789' on input[name='password2']
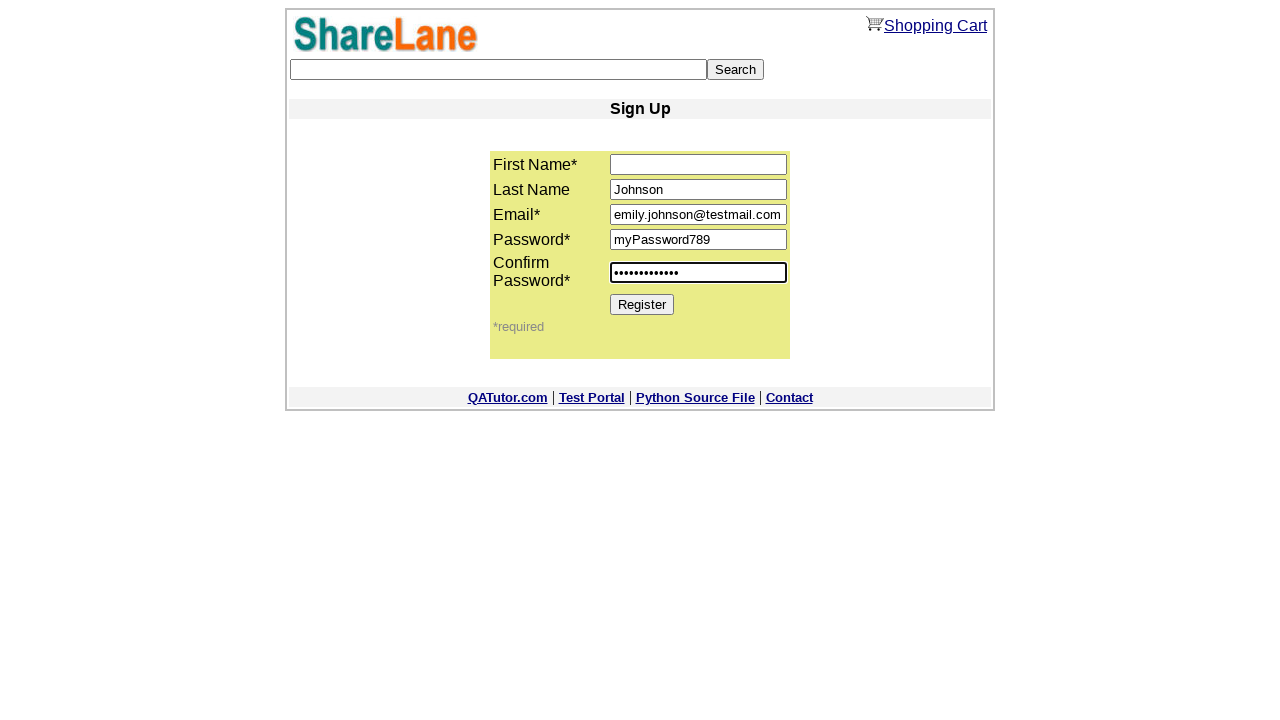

Clicked Register button to submit form without first name at (642, 304) on [value='Register']
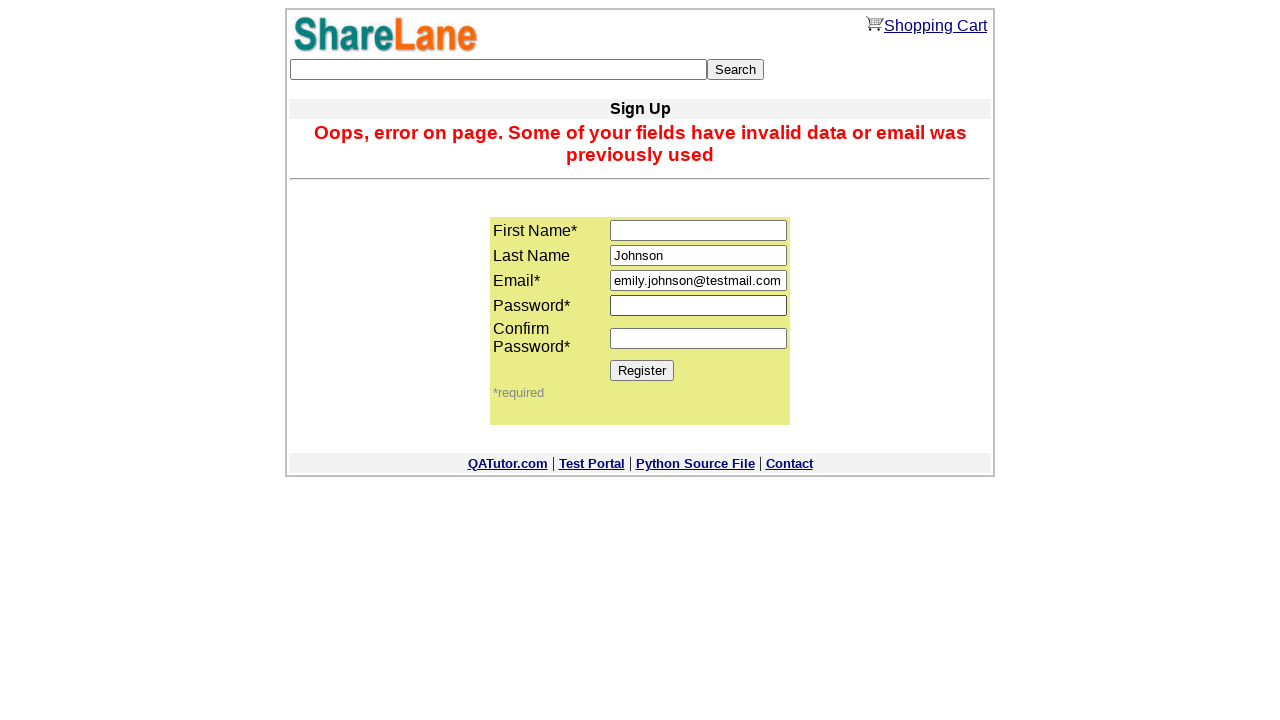

Error message appeared indicating invalid data (missing first name)
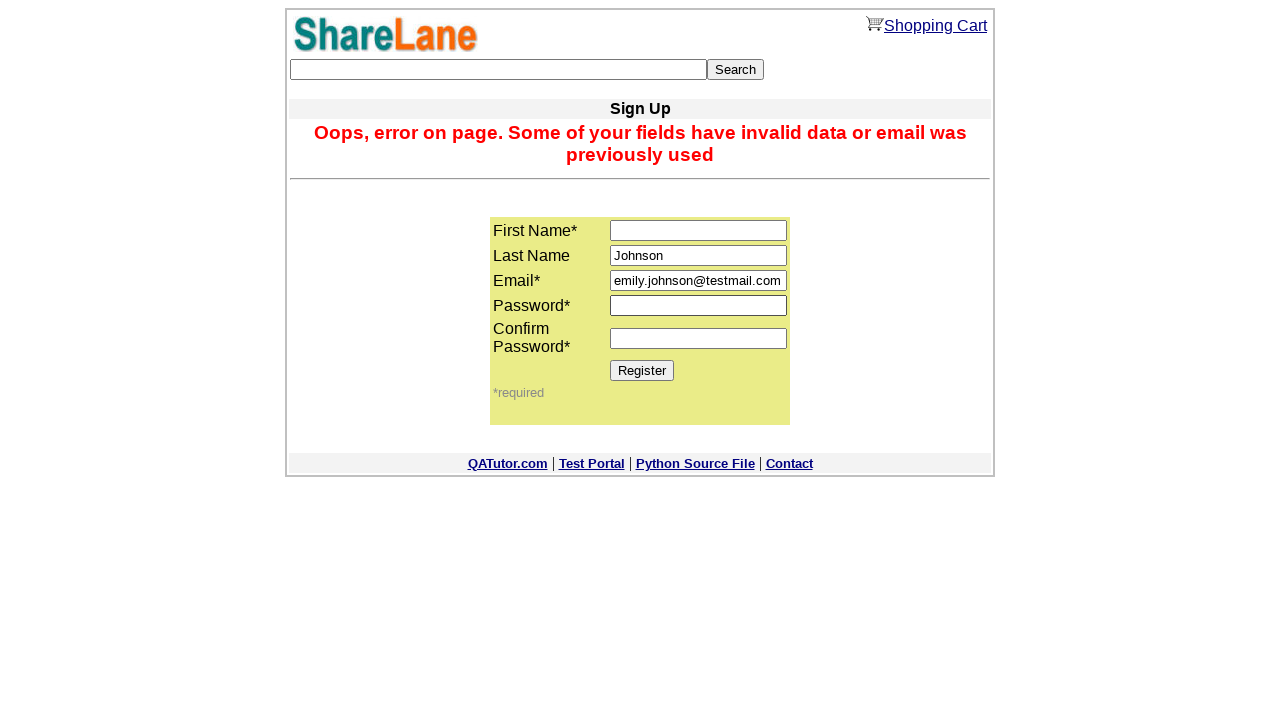

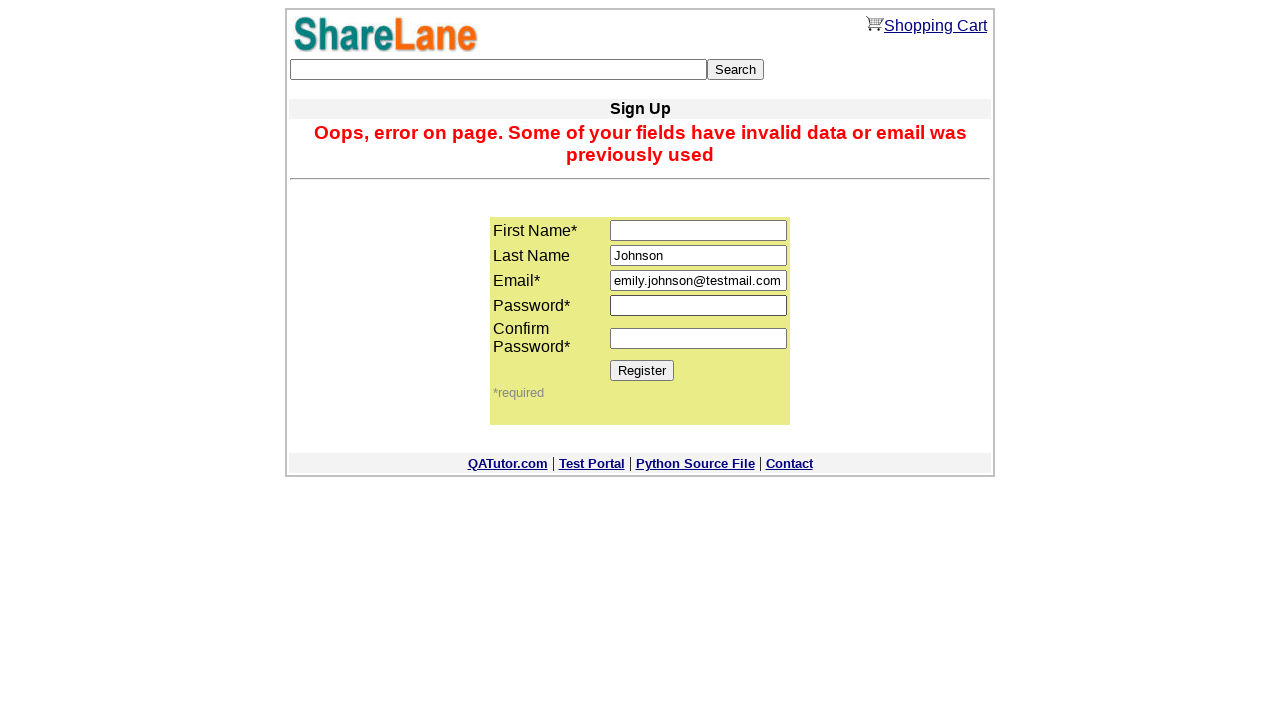